Navigates to a broken images test page and verifies that images are present on the page

Starting URL: https://the-internet.herokuapp.com/

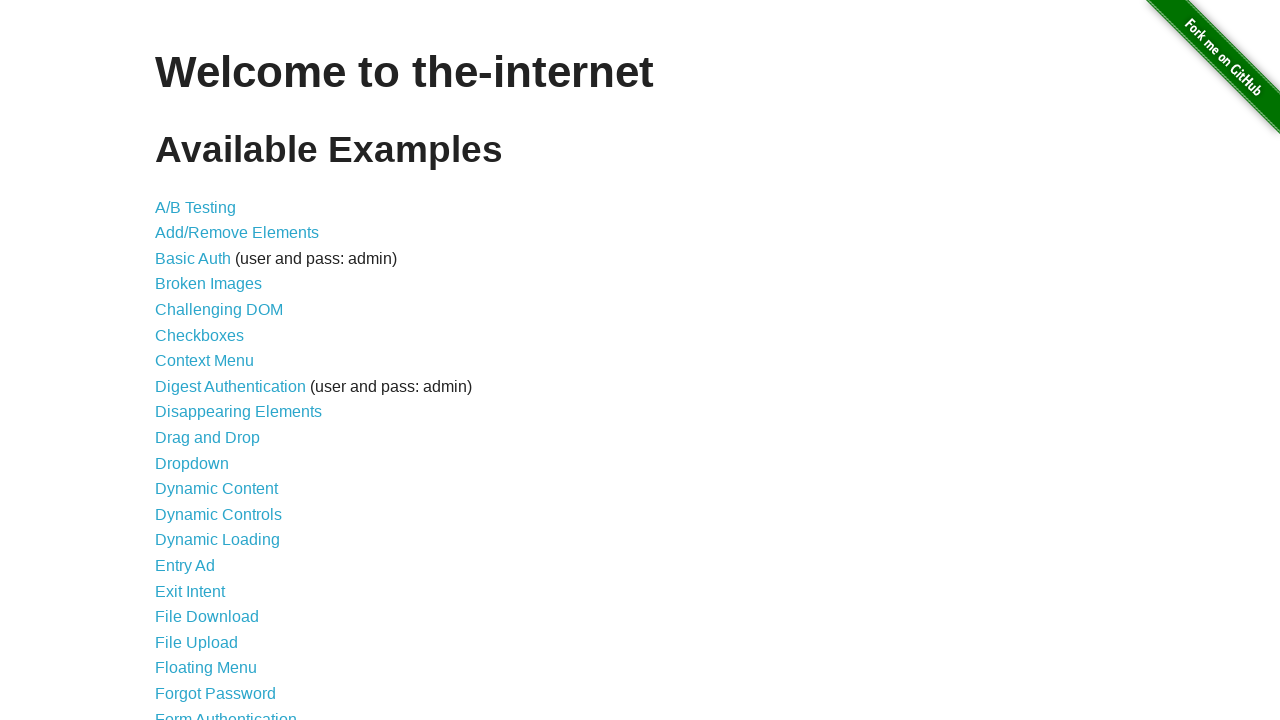

Clicked on the Broken Images link at (208, 284) on text=Broken Images
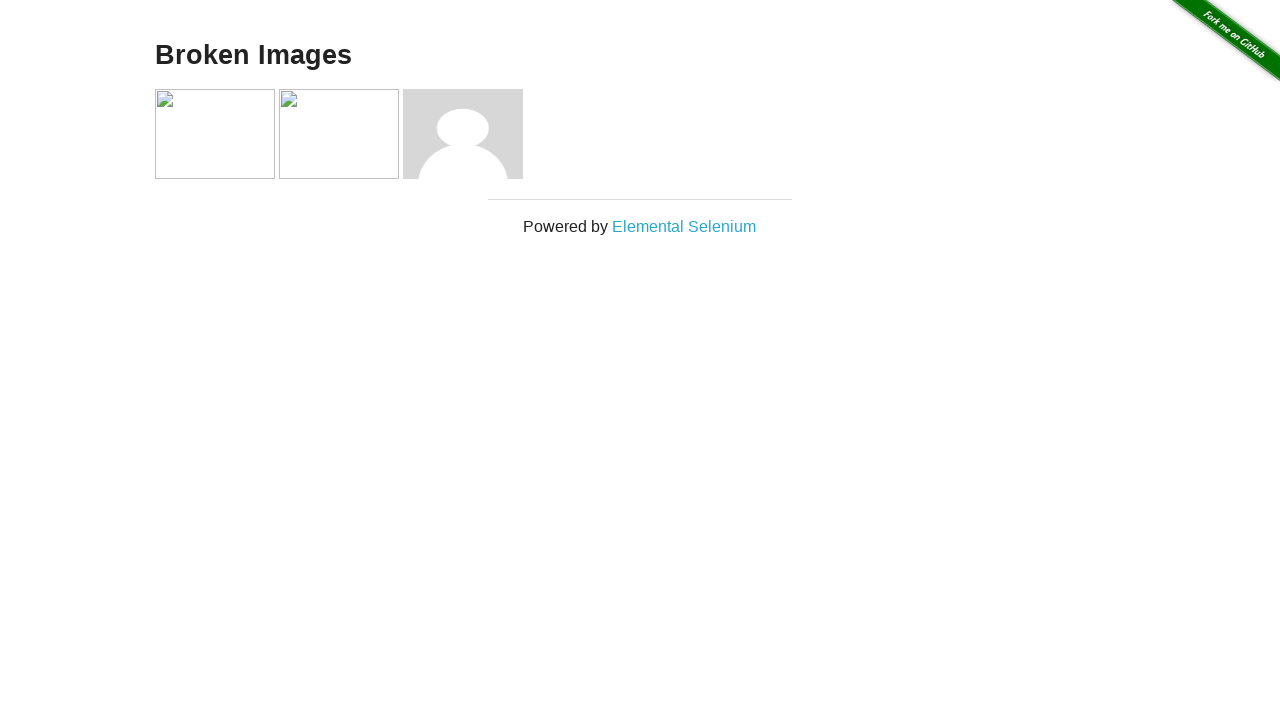

Waited for images to load on the broken images page
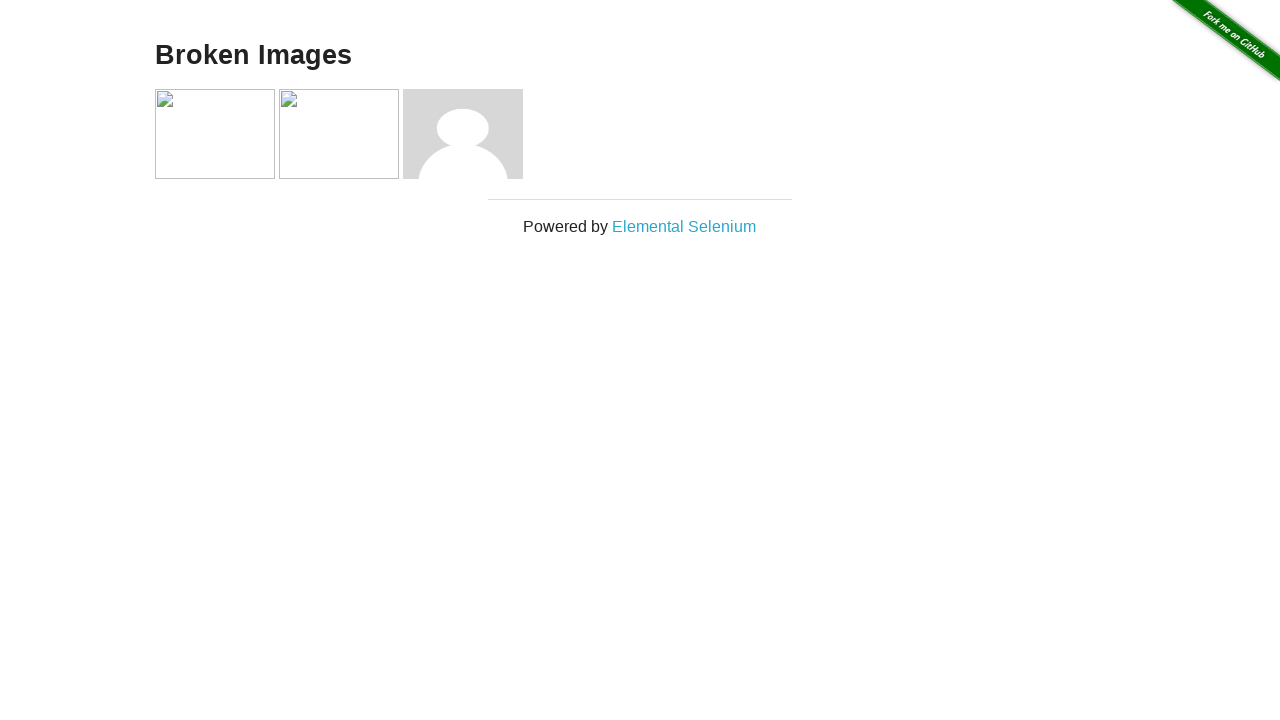

Located all images on the page
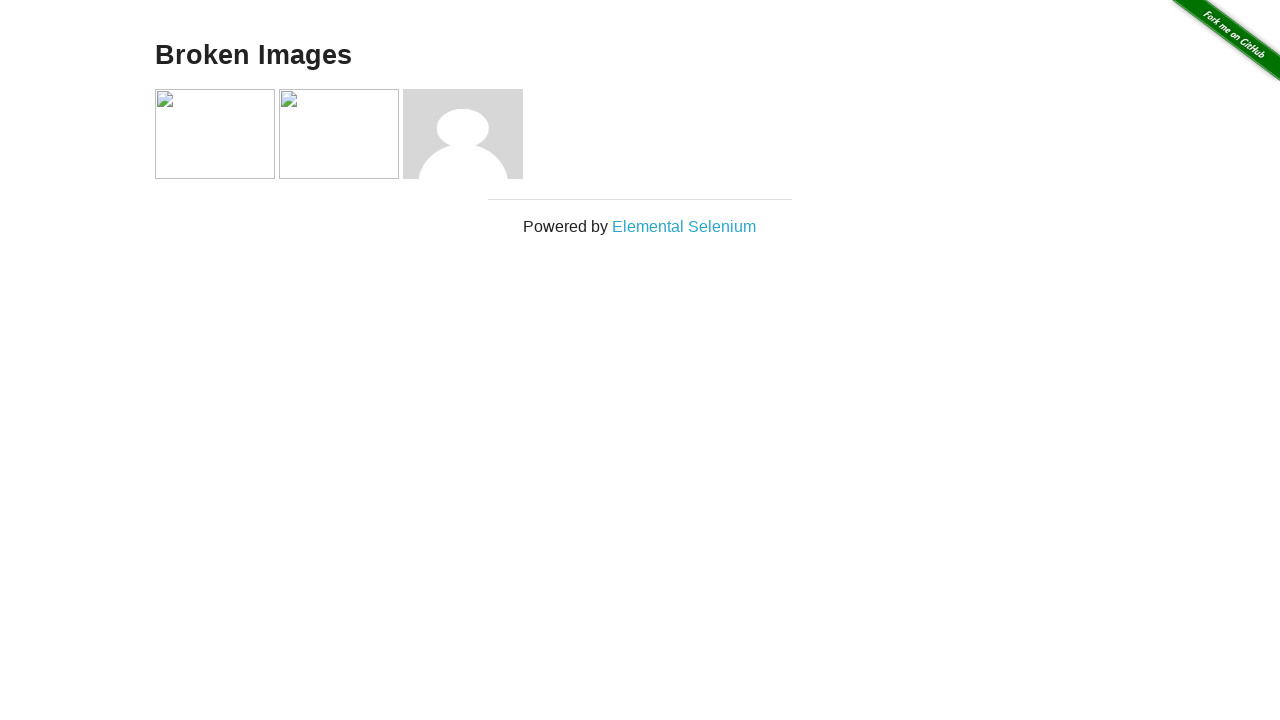

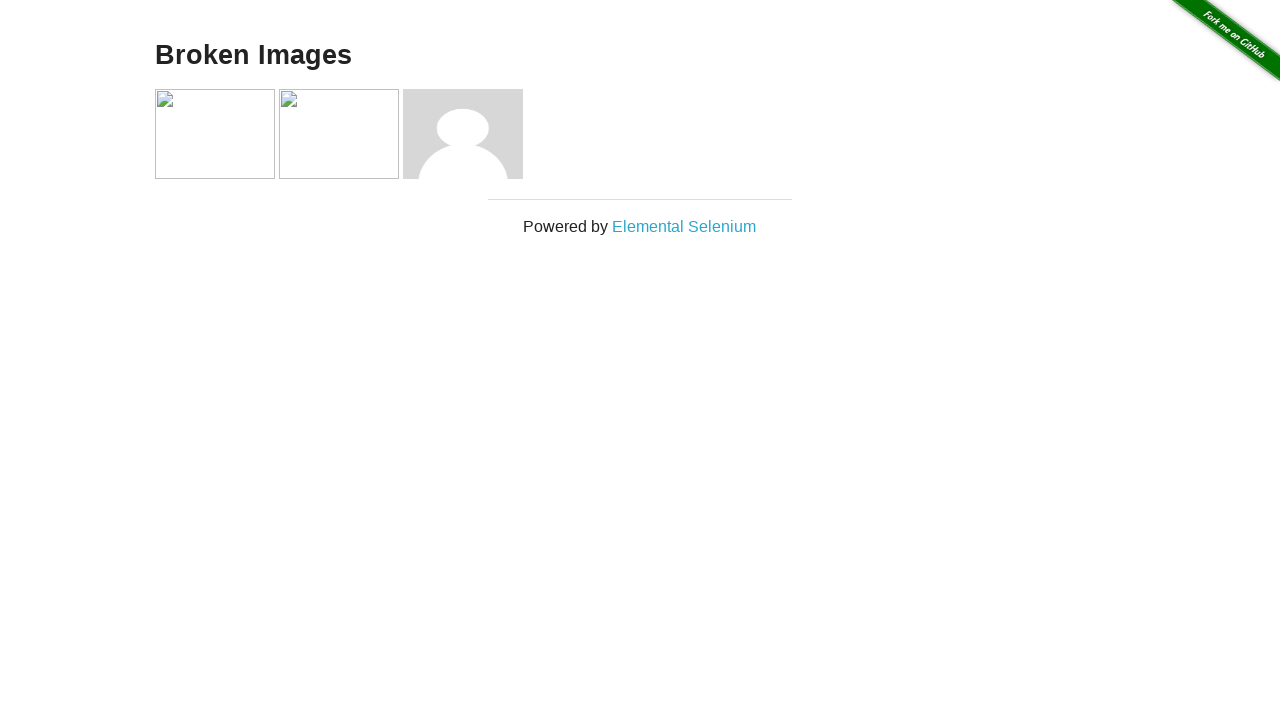